Tests keyboard key press detection by pressing Enter, Shift, and Tab keys and verifying the result display

Starting URL: https://the-internet.herokuapp.com/key_presses

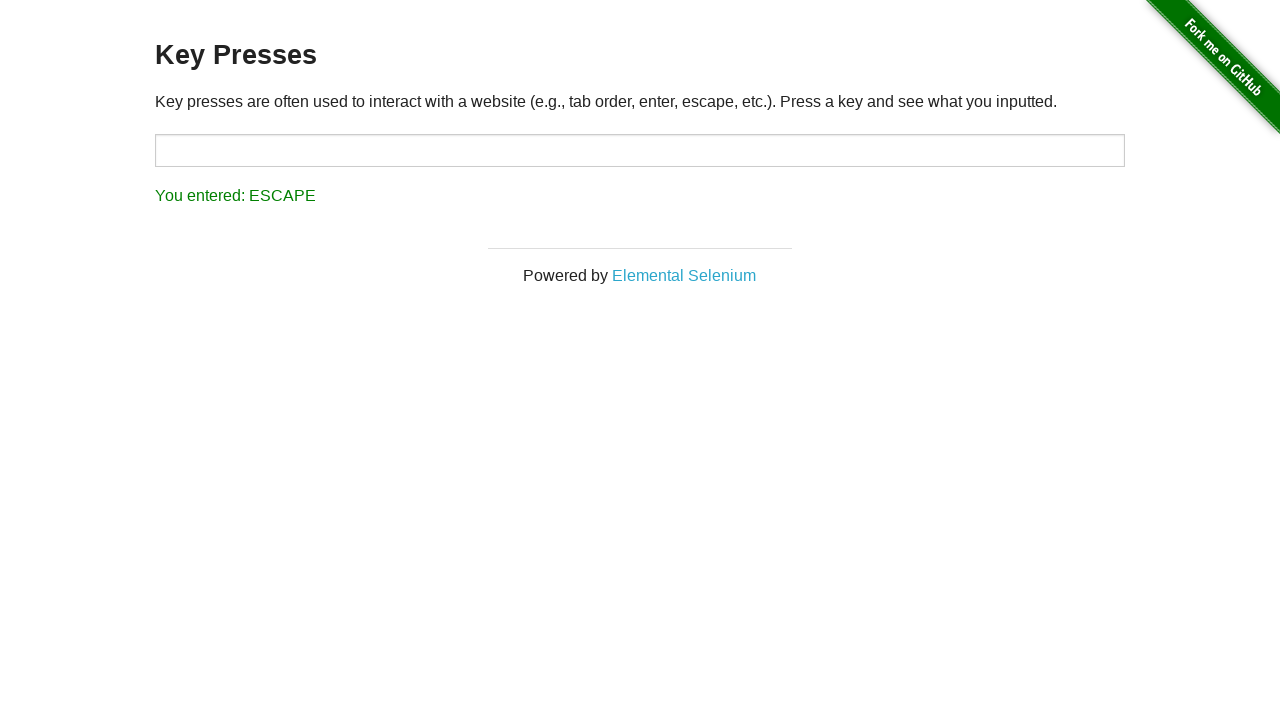

Pressed Enter key
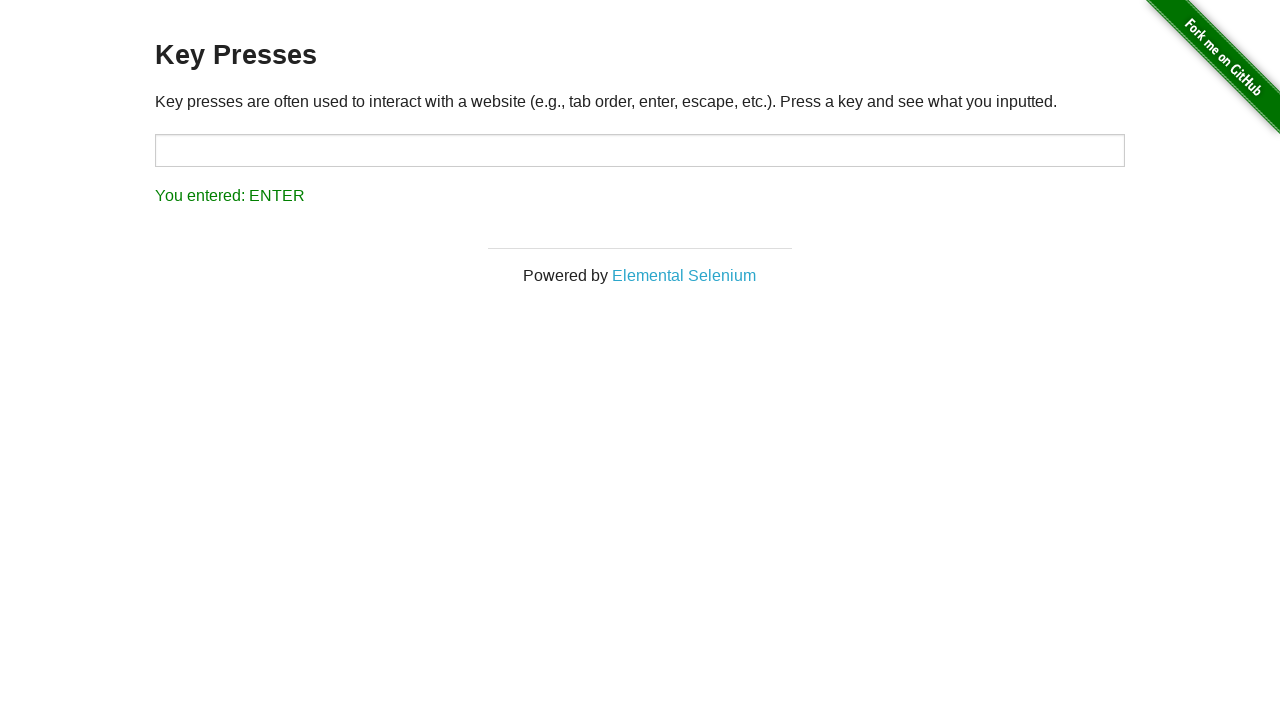

Verified Enter key result displayed
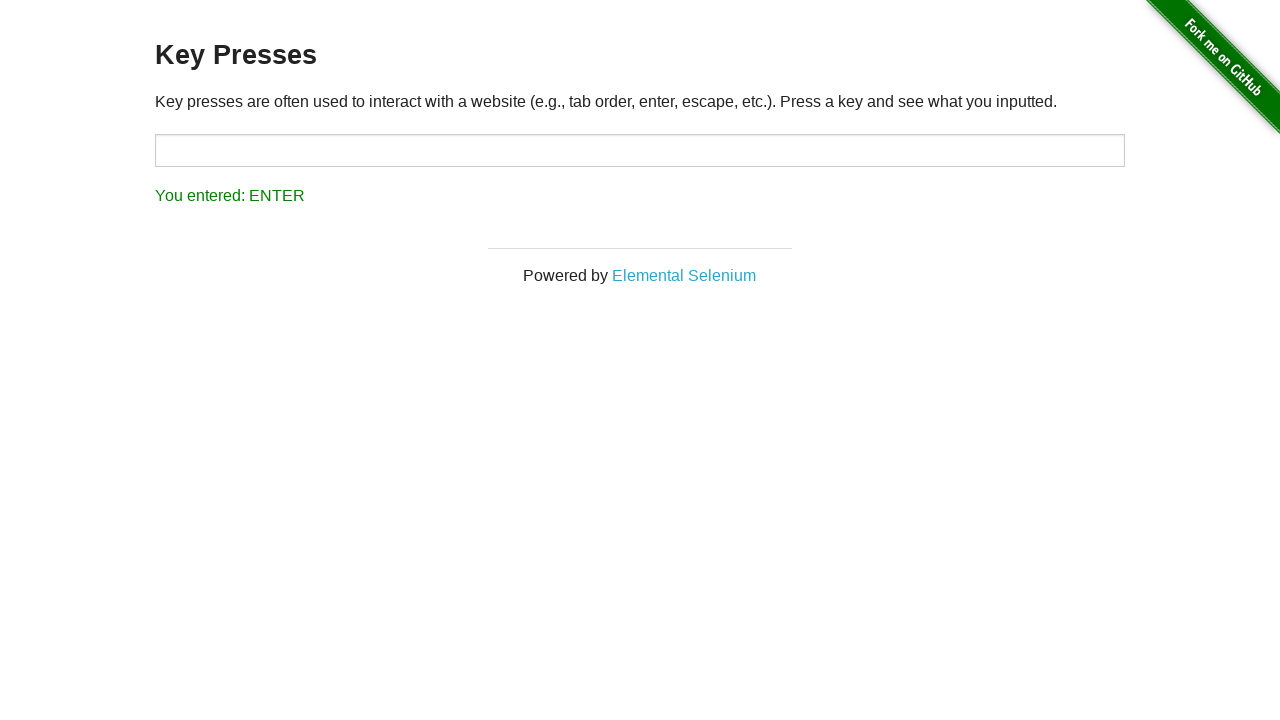

Pressed Shift key
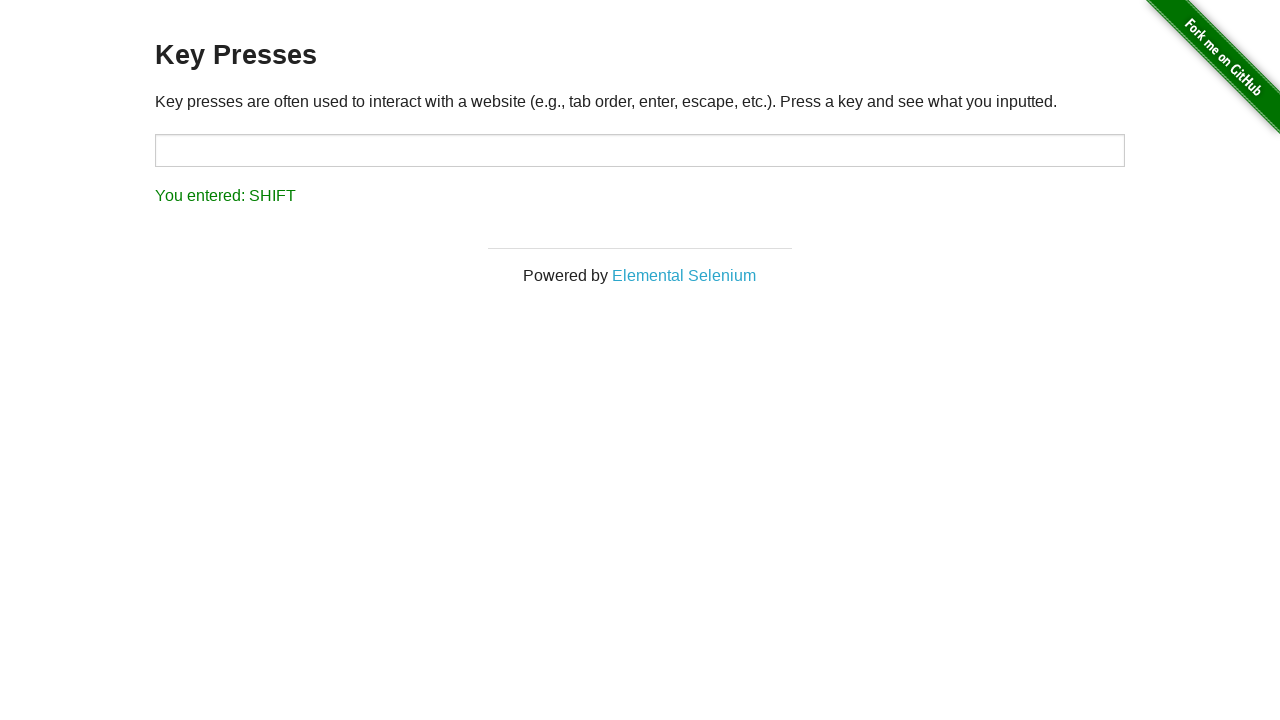

Verified Shift key result displayed
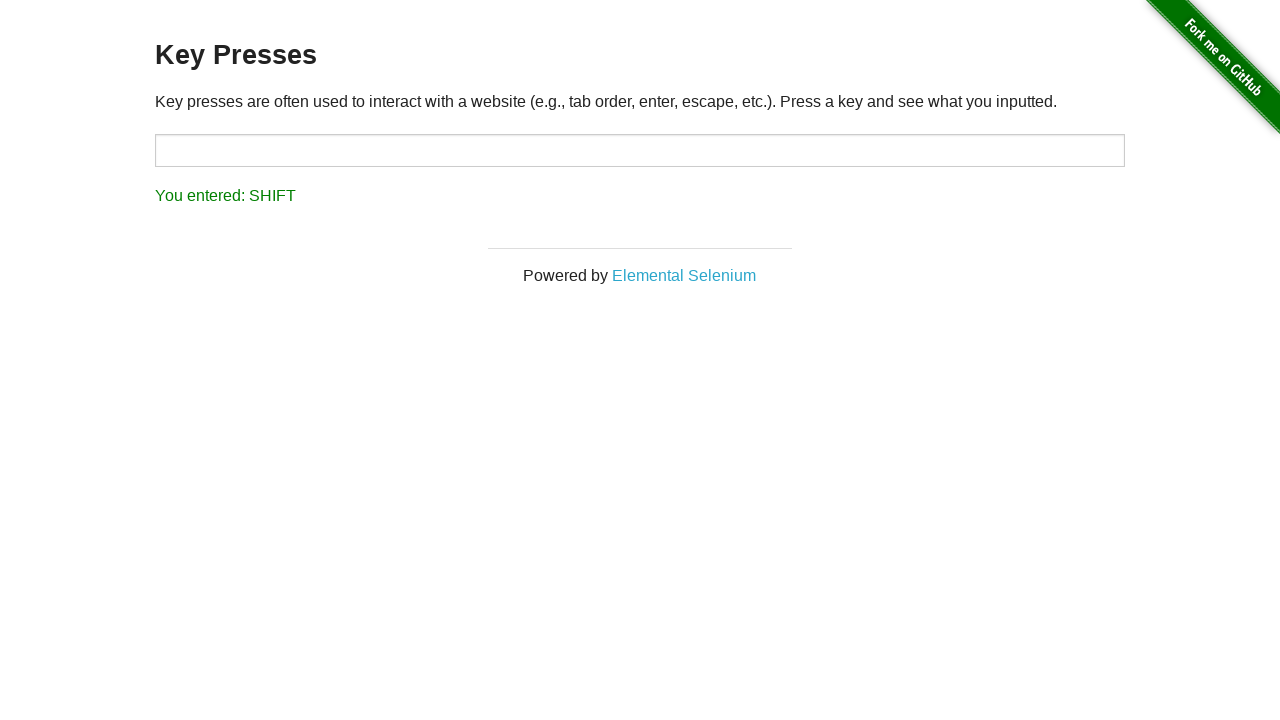

Pressed Tab key
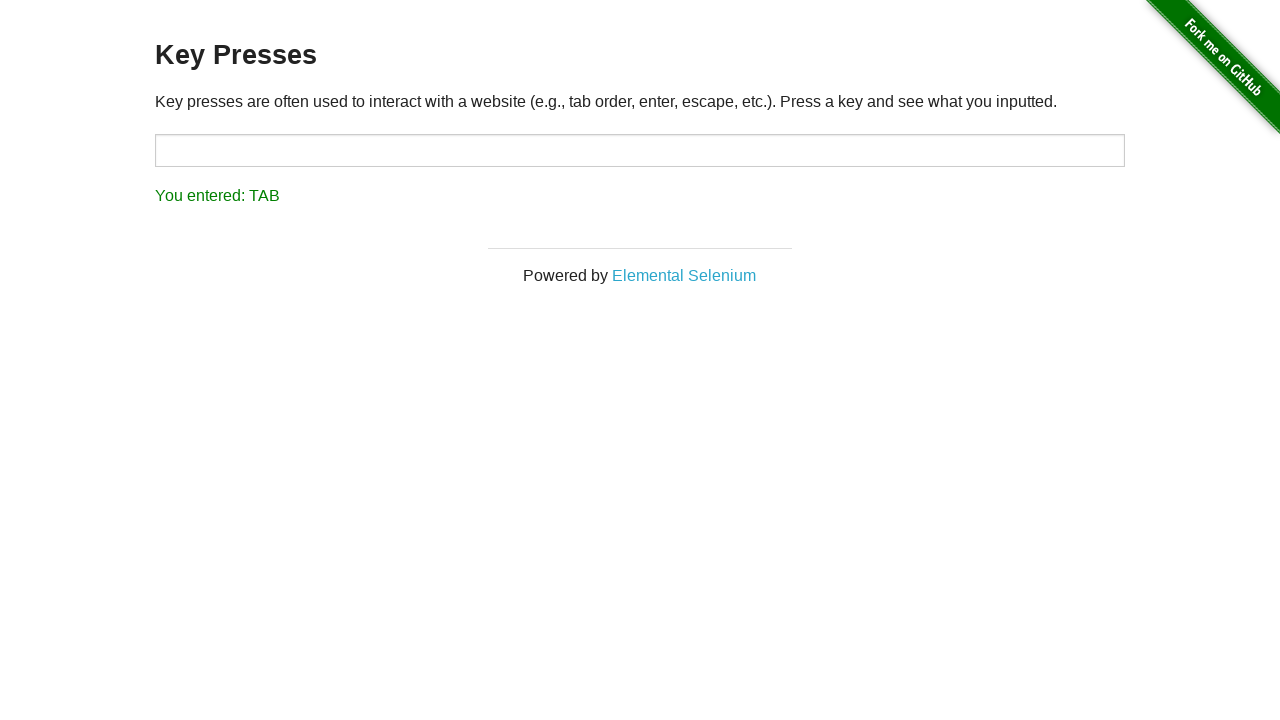

Verified Tab key result displayed
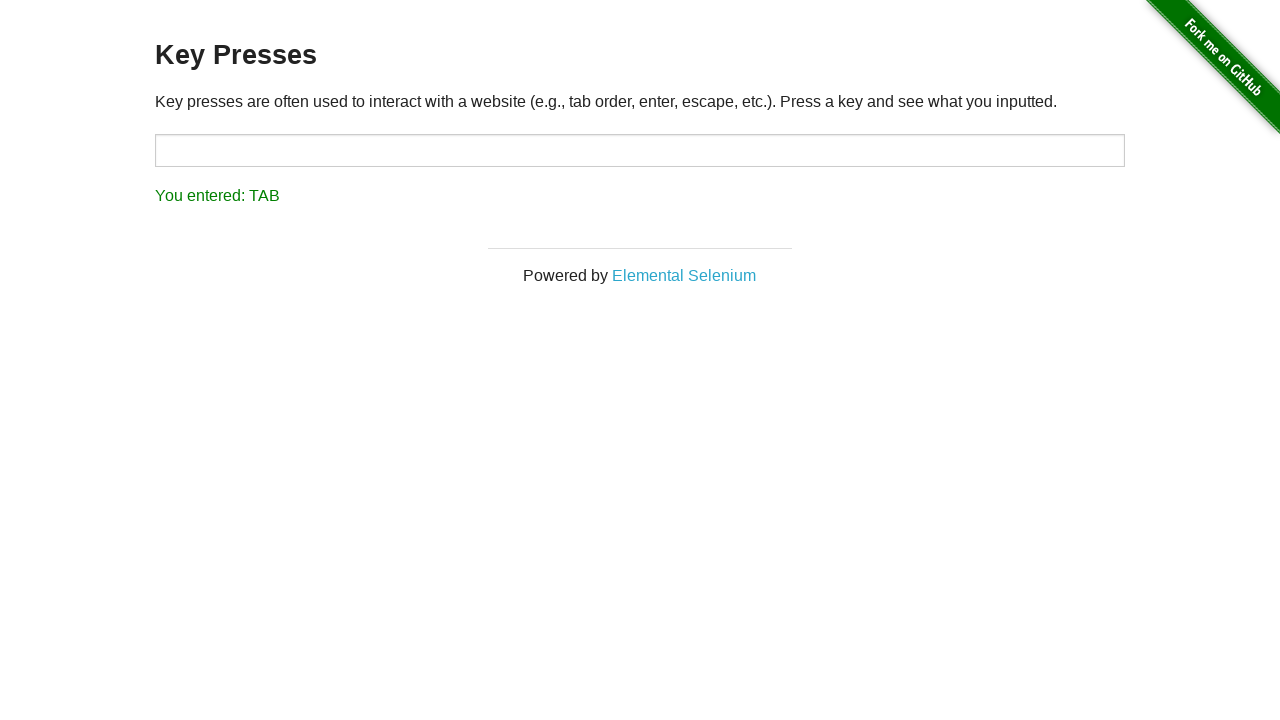

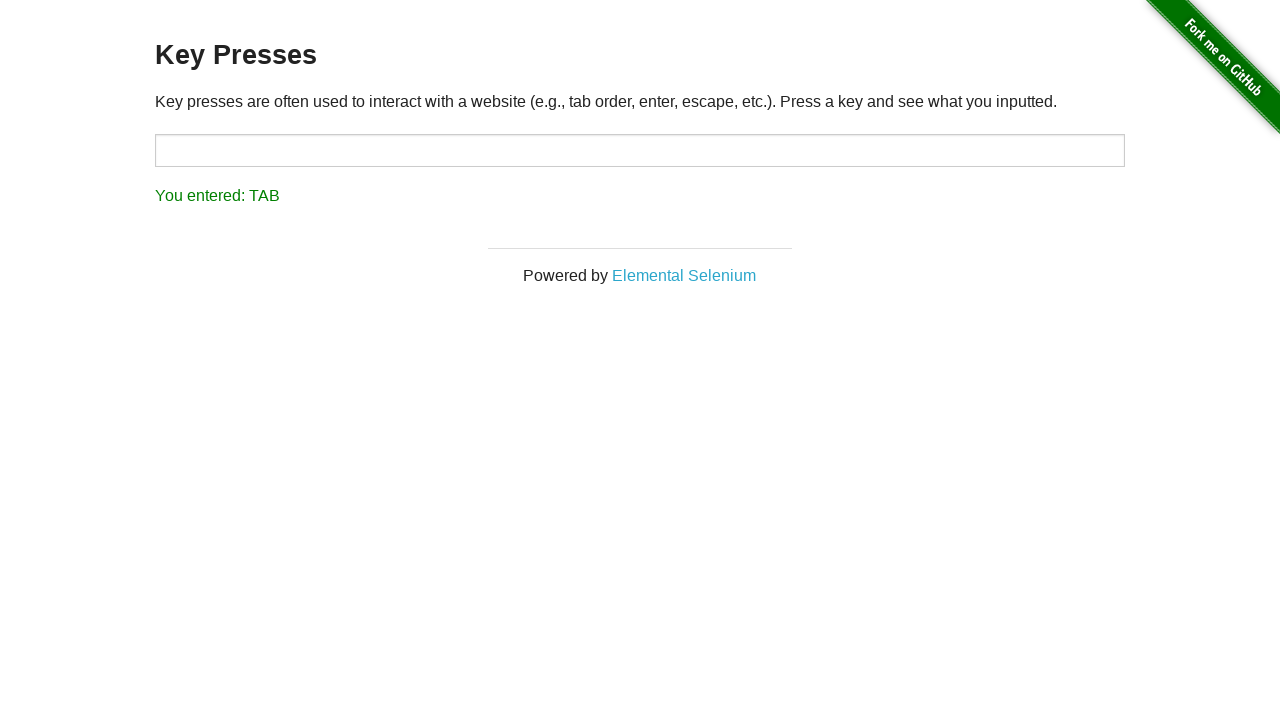